Tests manipulation of a readonly date input field on the 12306 railway booking site by removing the readonly attribute via JavaScript and setting a custom date value.

Starting URL: https://www.12306.cn/index/

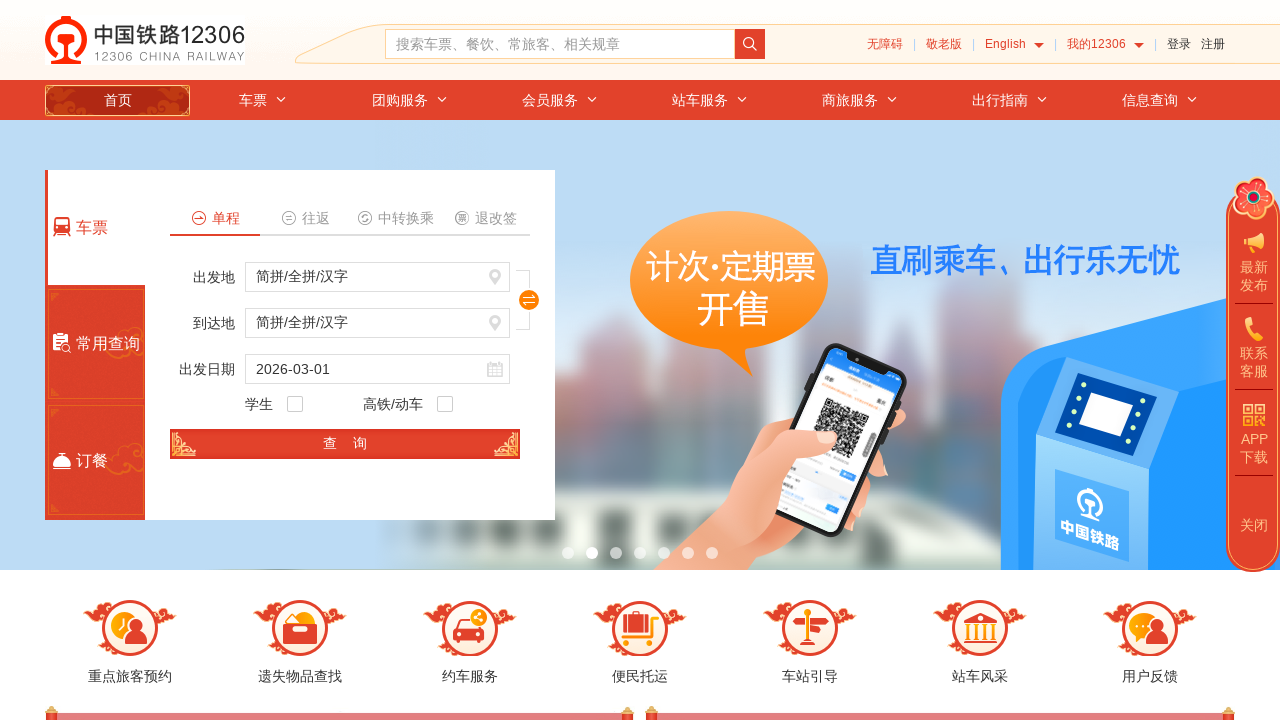

Waited for page to fully load (networkidle)
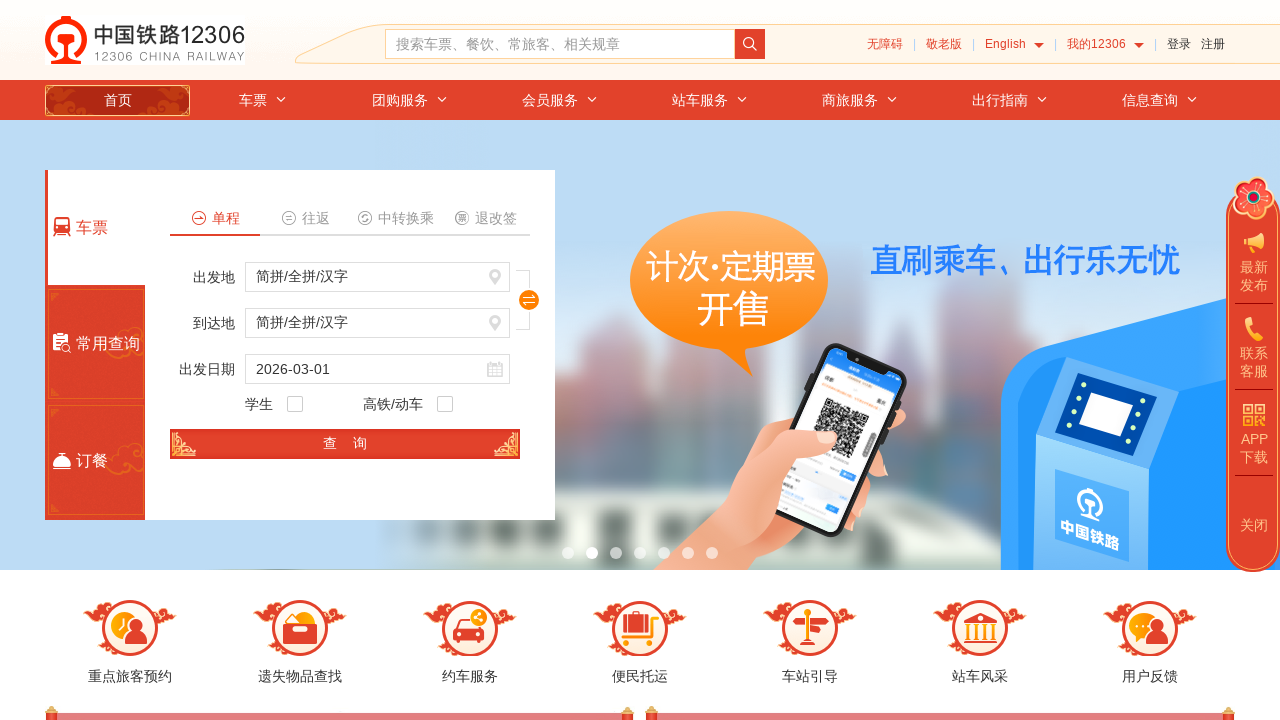

Removed readonly attribute from train_date input field
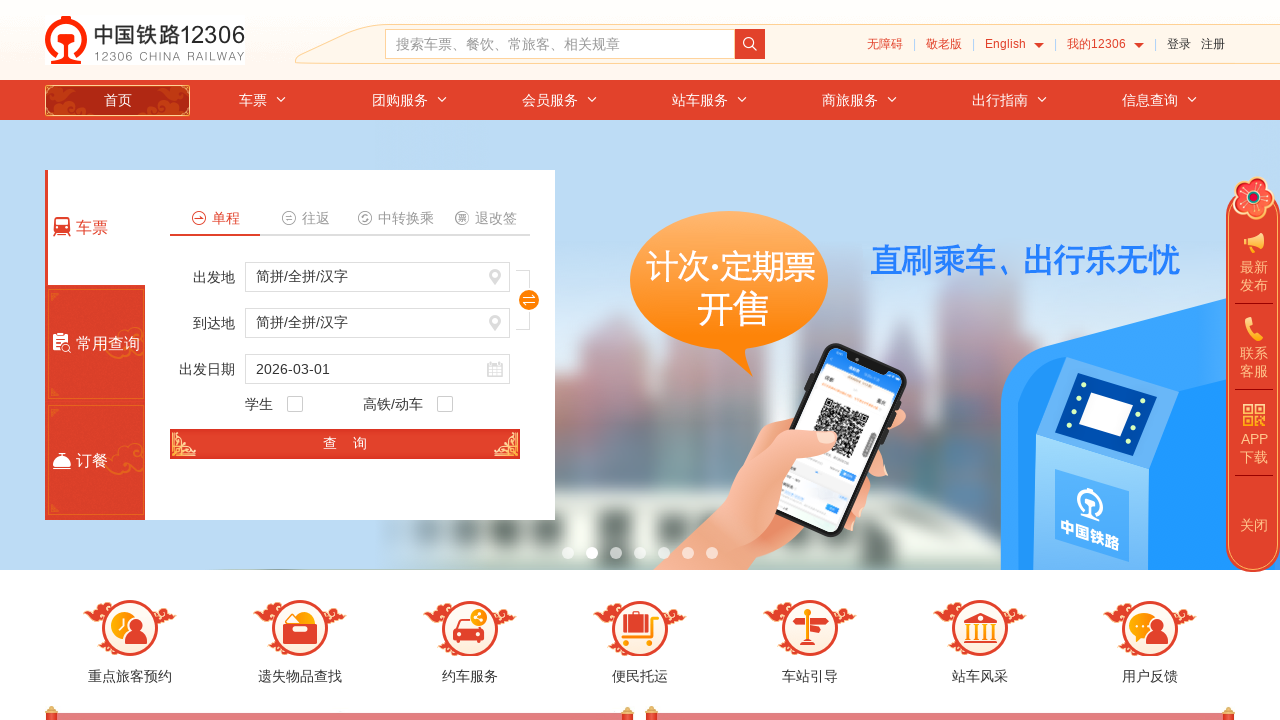

Set train_date value to '2024-06-15'
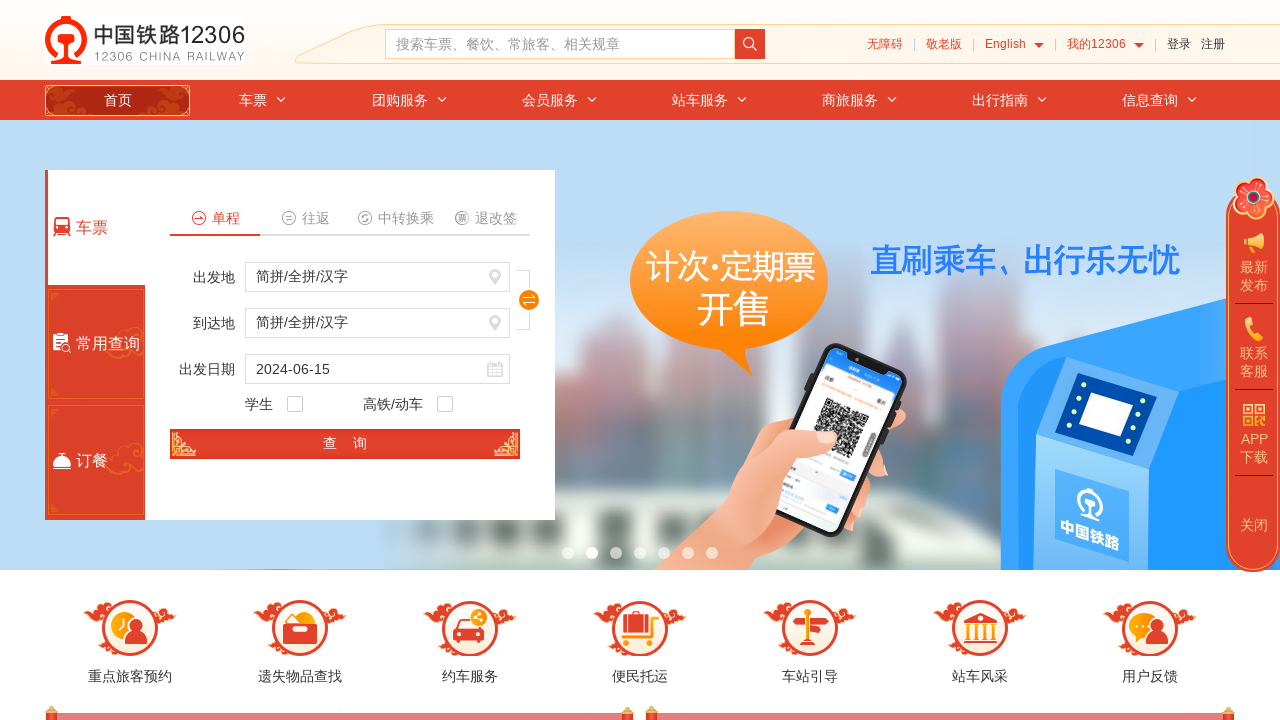

Waited 500ms for date value to be applied
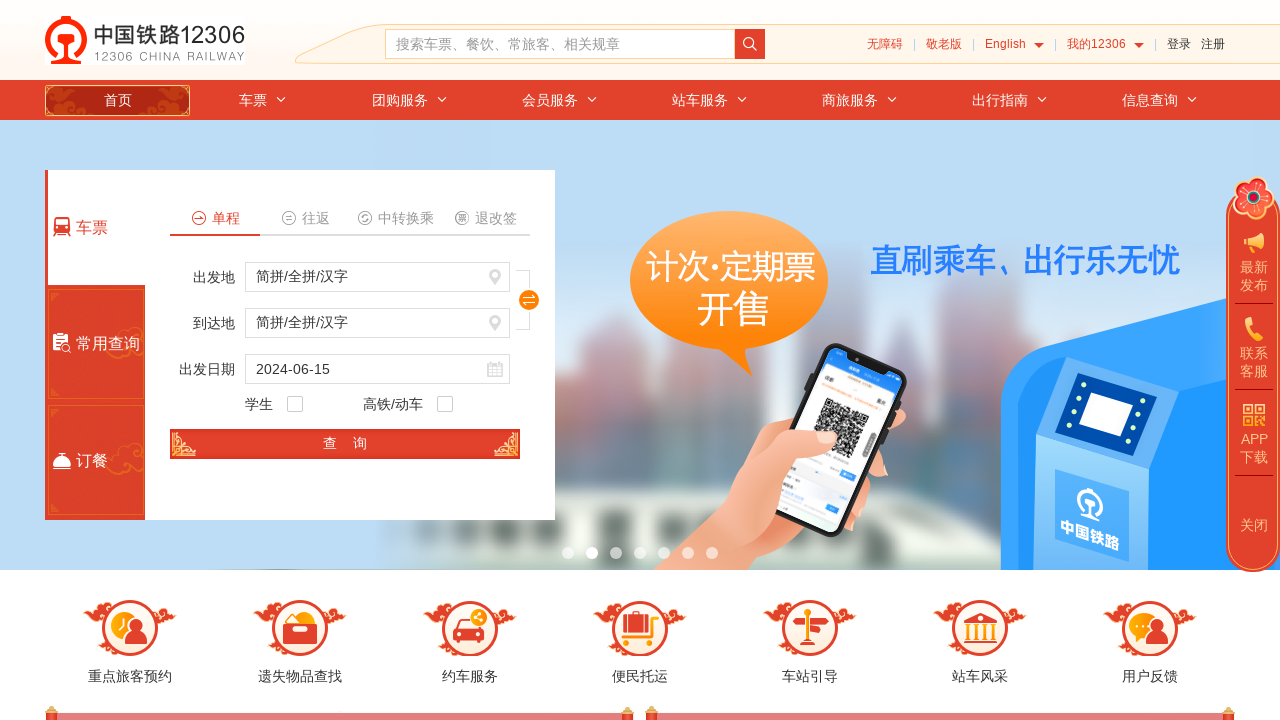

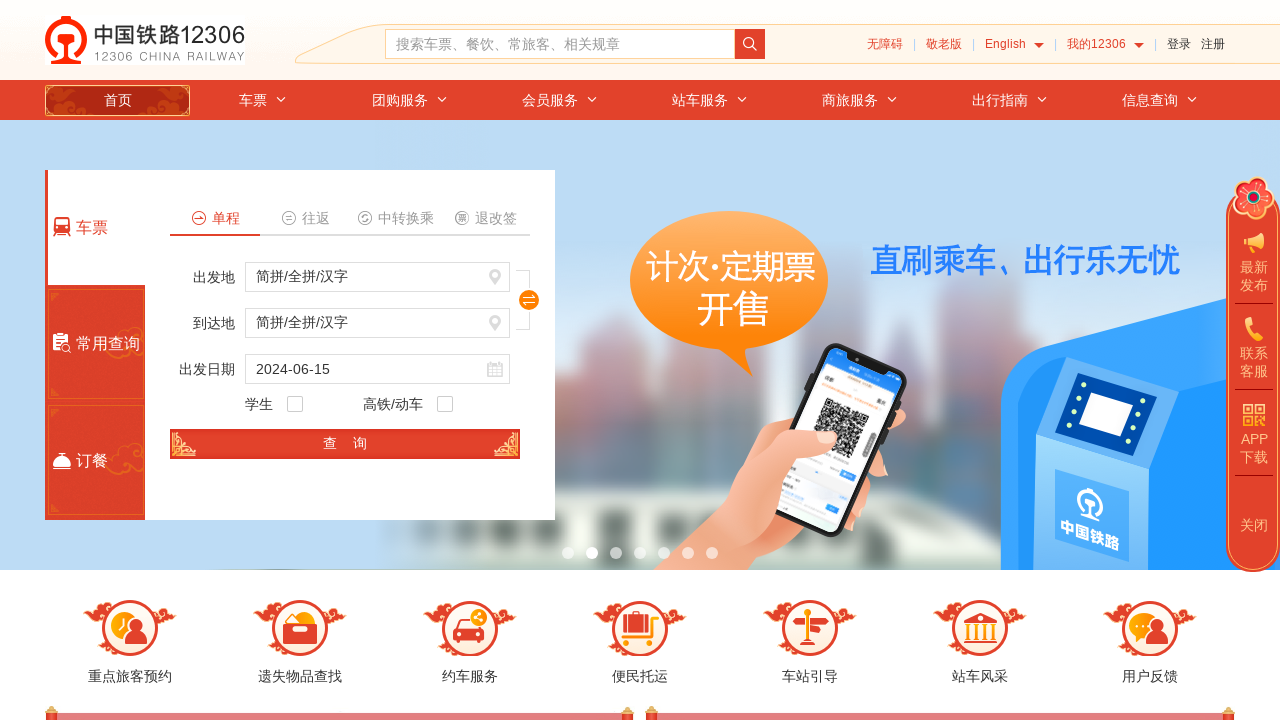